Tests text-box form elements by filling in user name, email, current address, and permanent address fields, then submitting the form.

Starting URL: https://demoqa.com/text-box

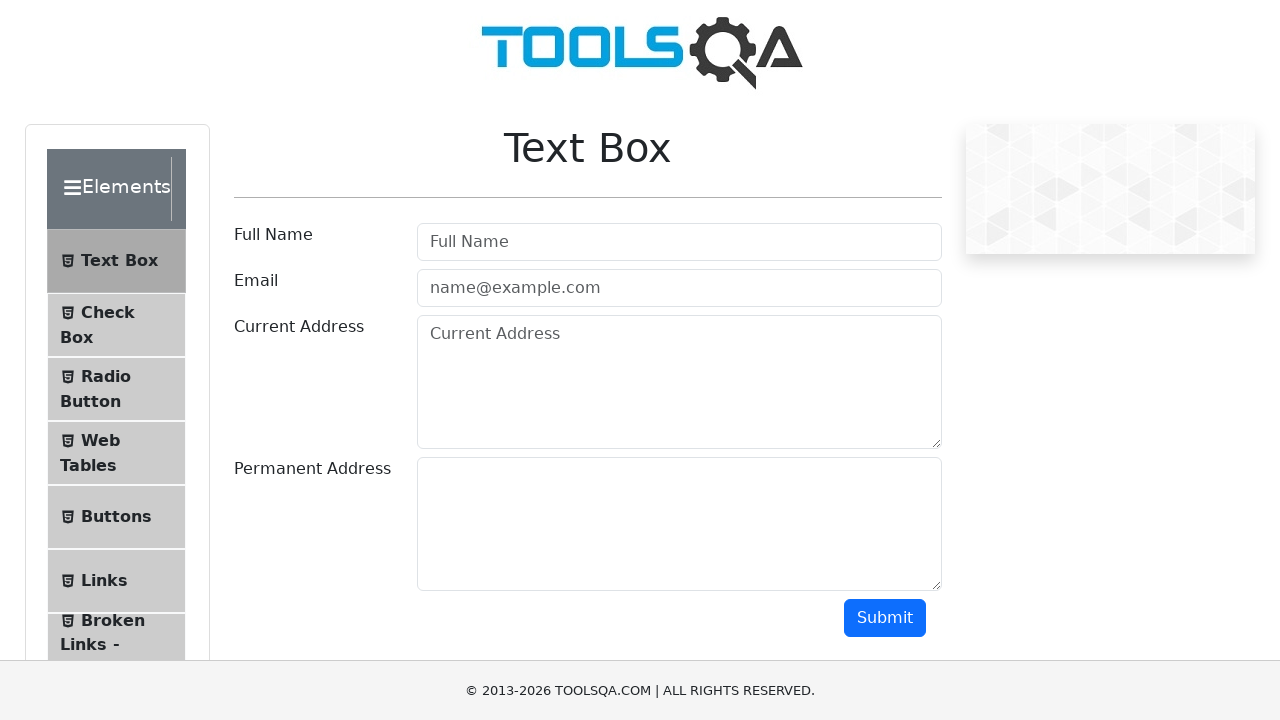

Filled user name field with 'John' on xpath=//input[@id="userName"]
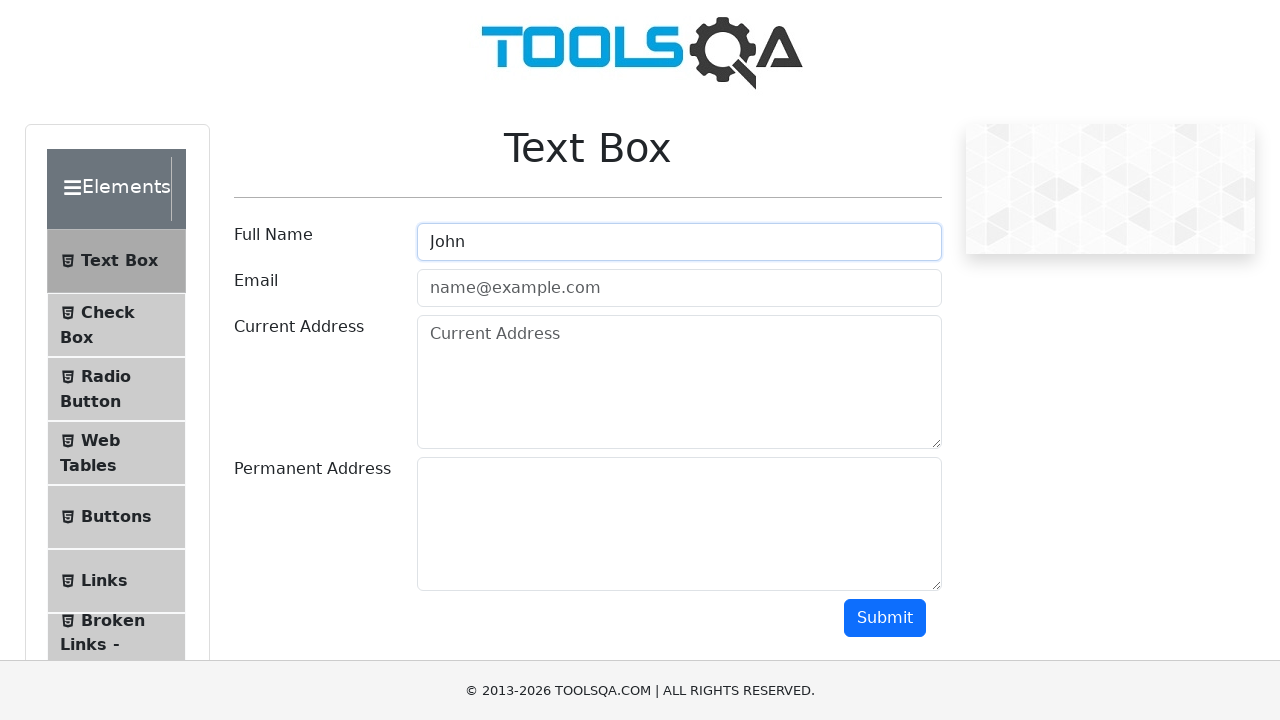

Filled user email field with 'John@gmail.com' on xpath=//input[@id="userEmail"]
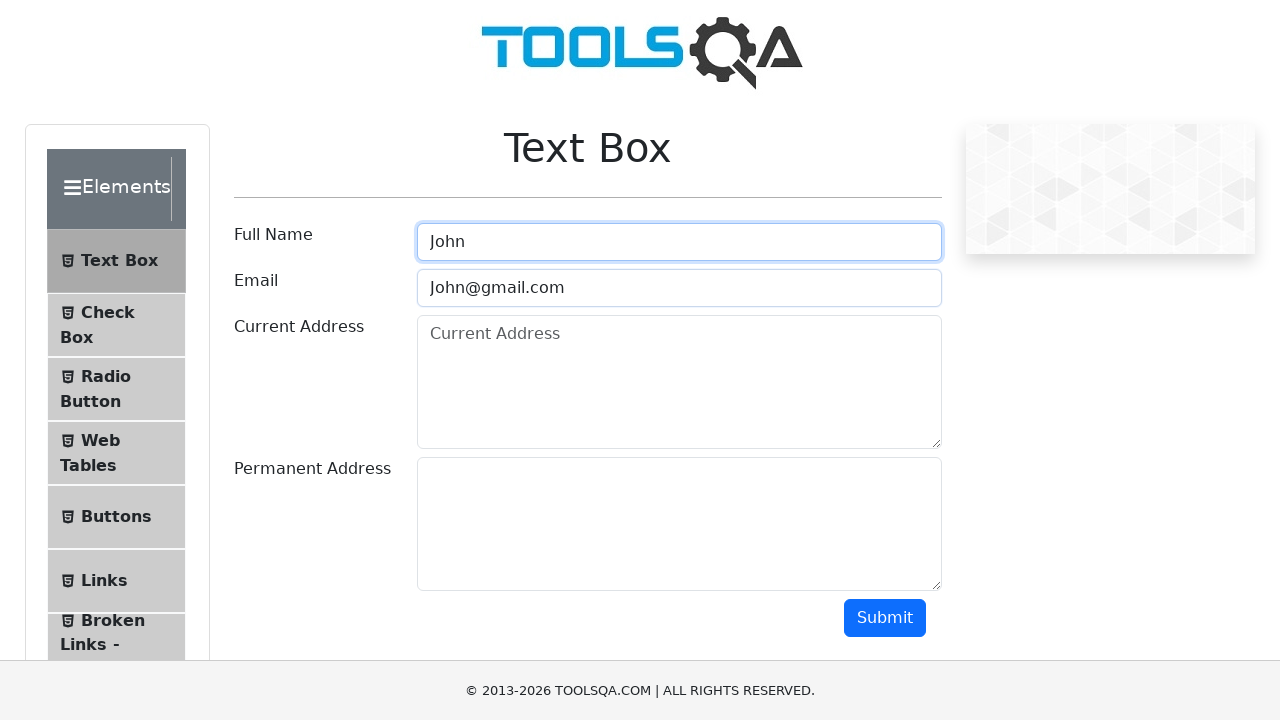

Filled current address field with '1234' on xpath=//textarea[@id="currentAddress"]
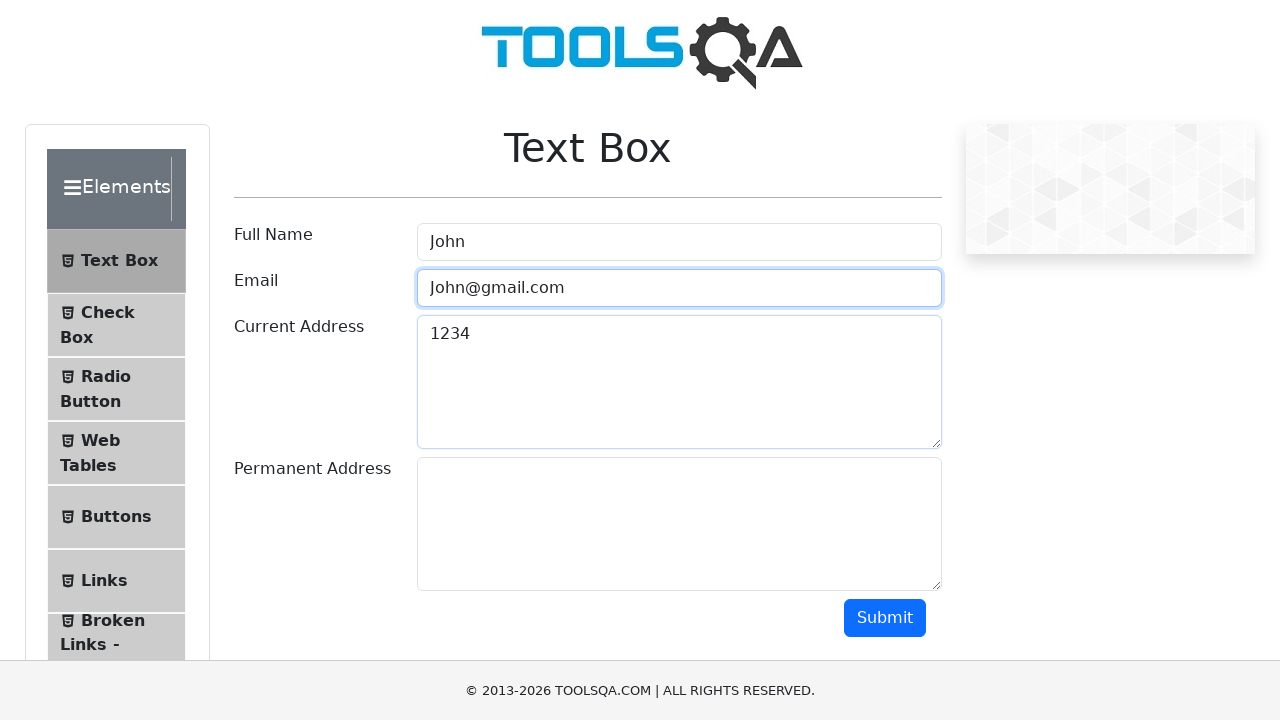

Filled permanent address field with '12345' on xpath=//textarea[@id="permanentAddress"]
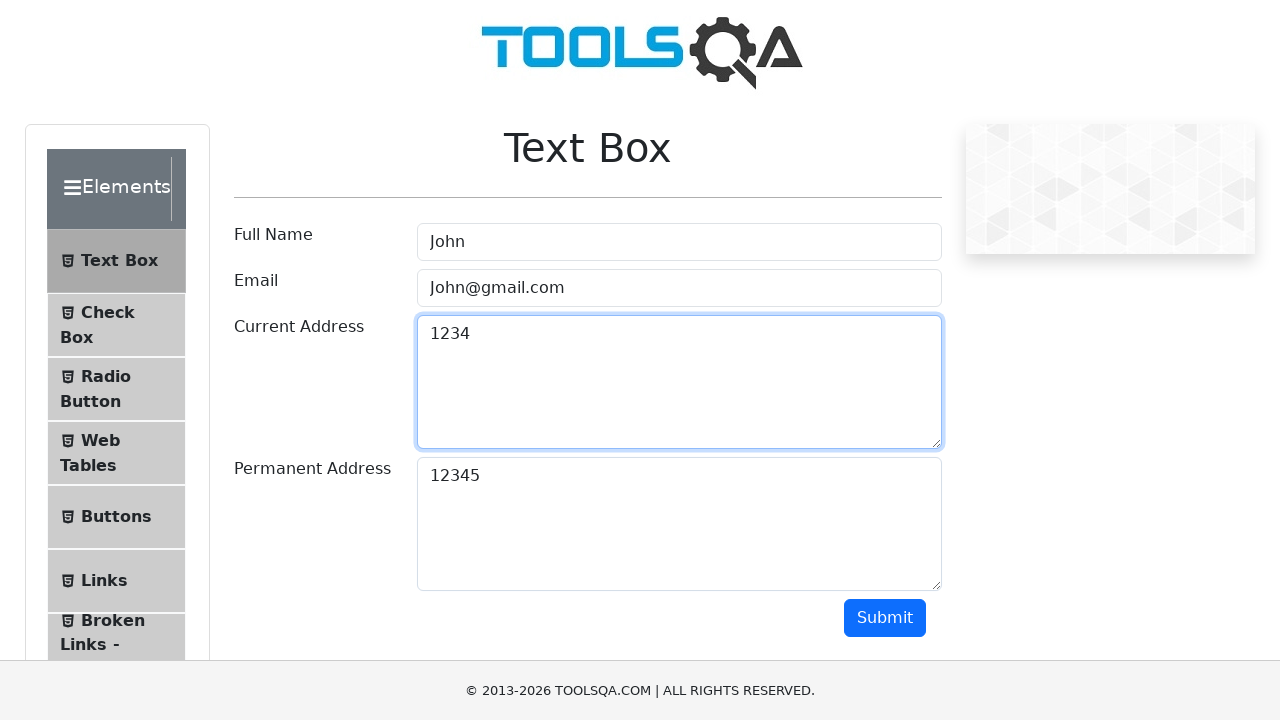

Clicked submit button to submit the form at (885, 618) on xpath=//button[@id="submit"]
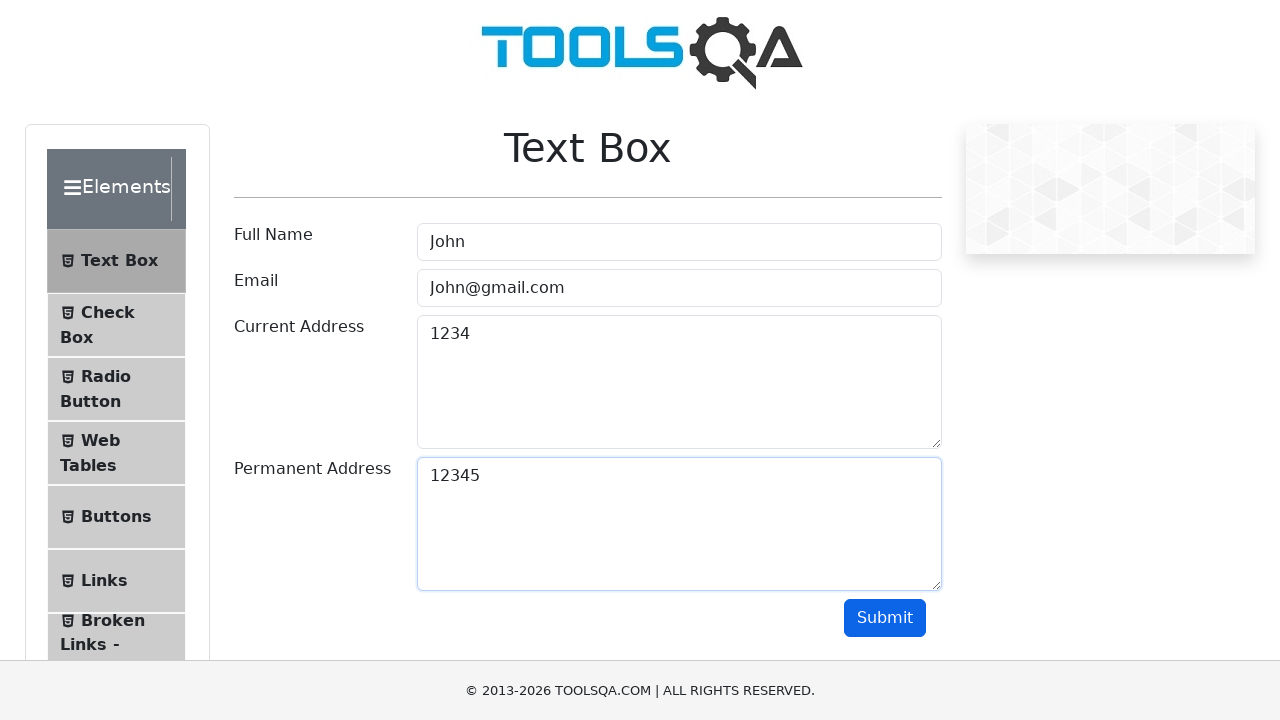

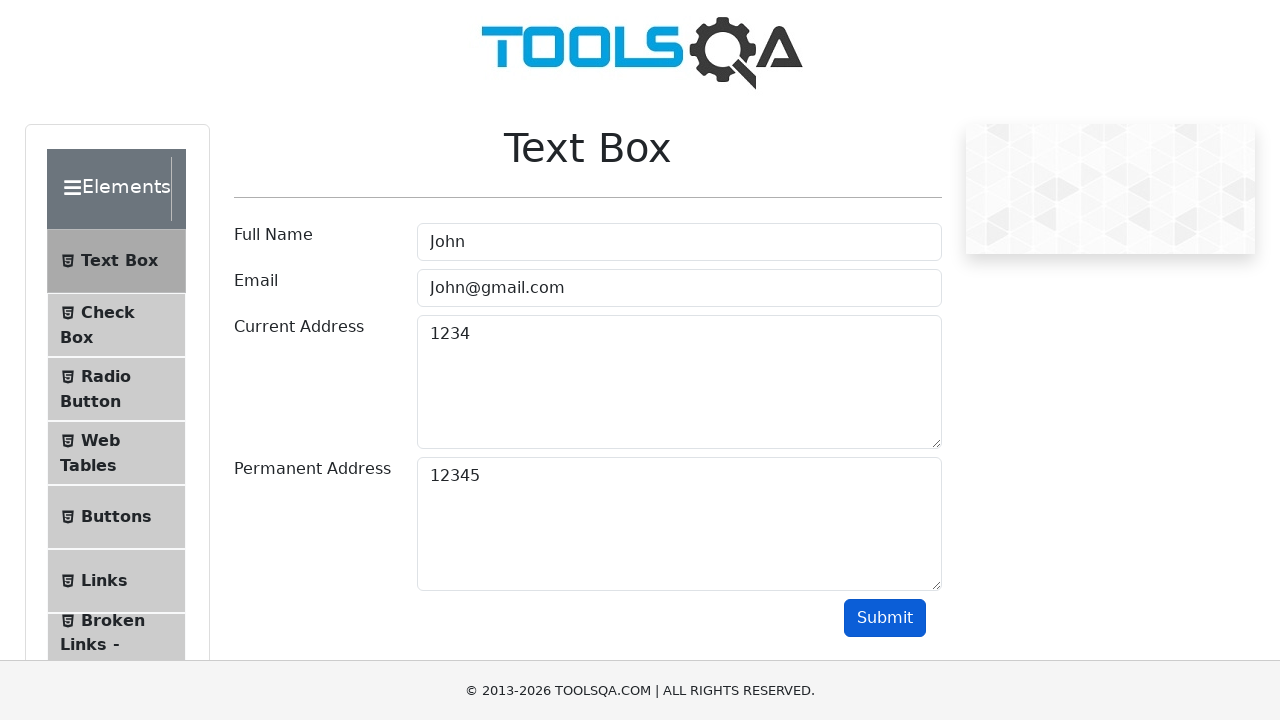